Tests alert handling by clicking a button that triggers an alert and then accepting/dismissing the alert dialog

Starting URL: https://formy-project.herokuapp.com/switch-window

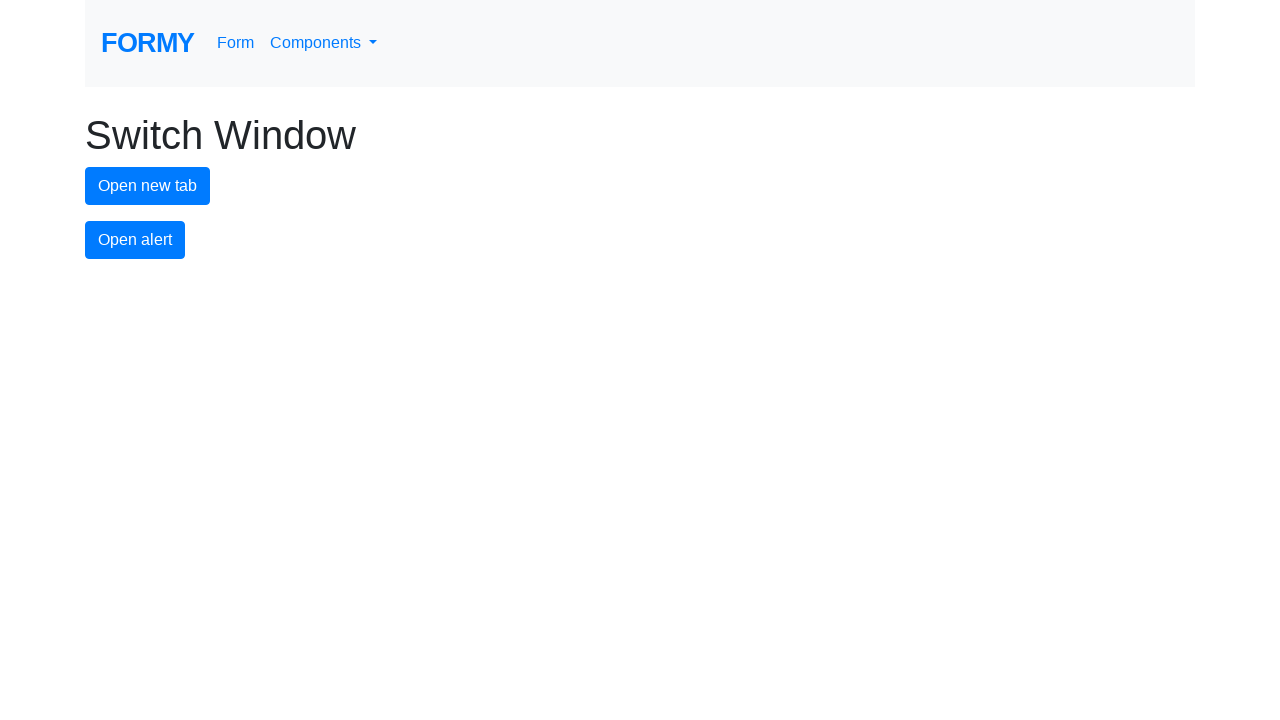

Clicked alert button to trigger alert dialog at (135, 240) on #alert-button
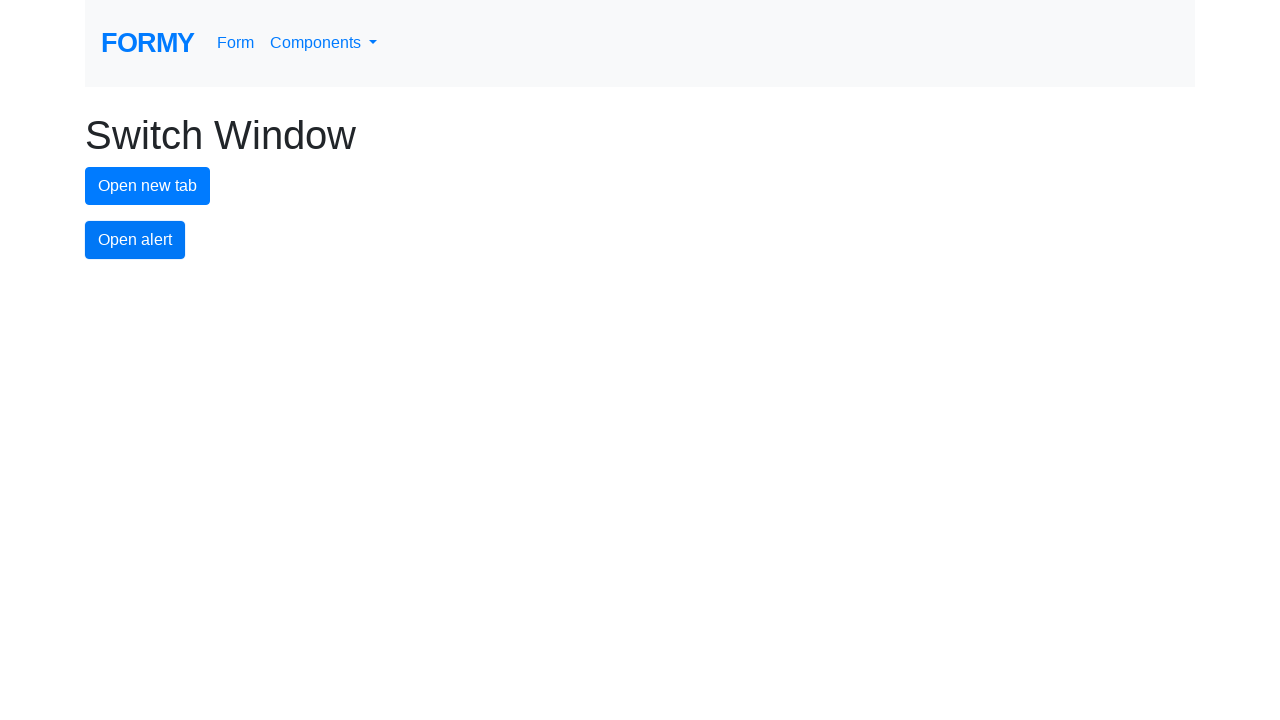

Registered dialog handler to accept alerts
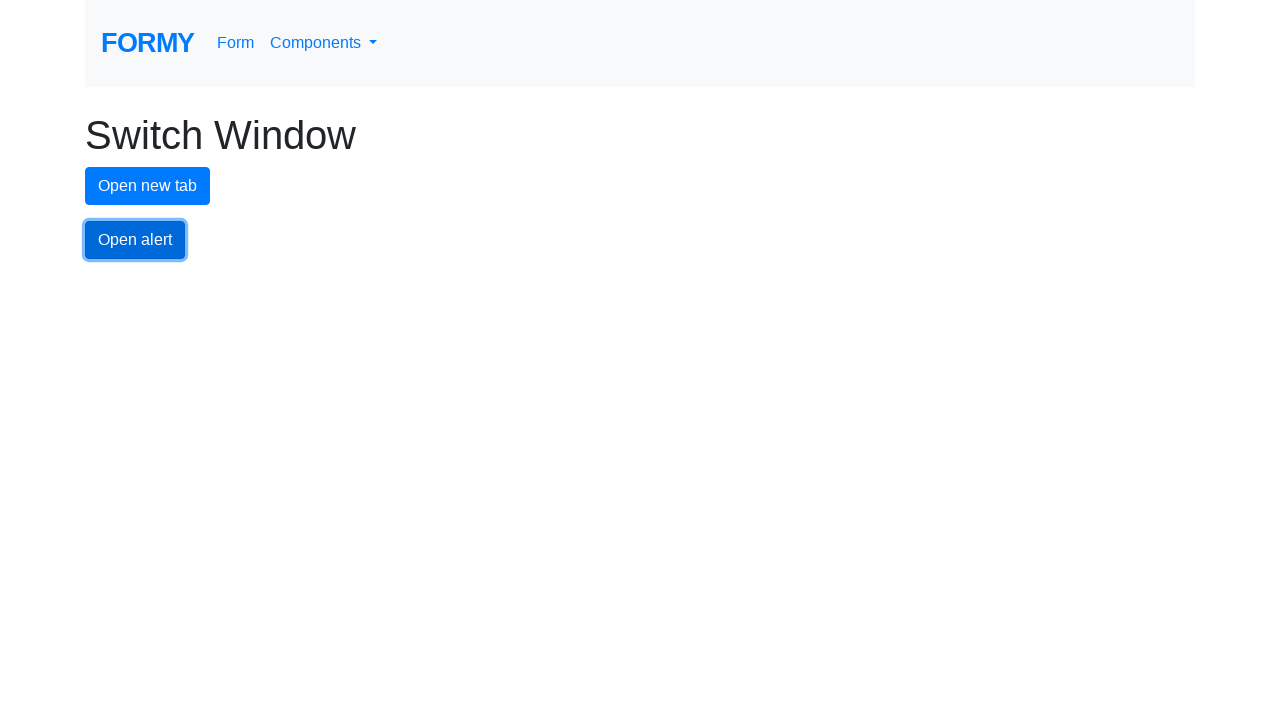

Re-registered dialog handler with custom function
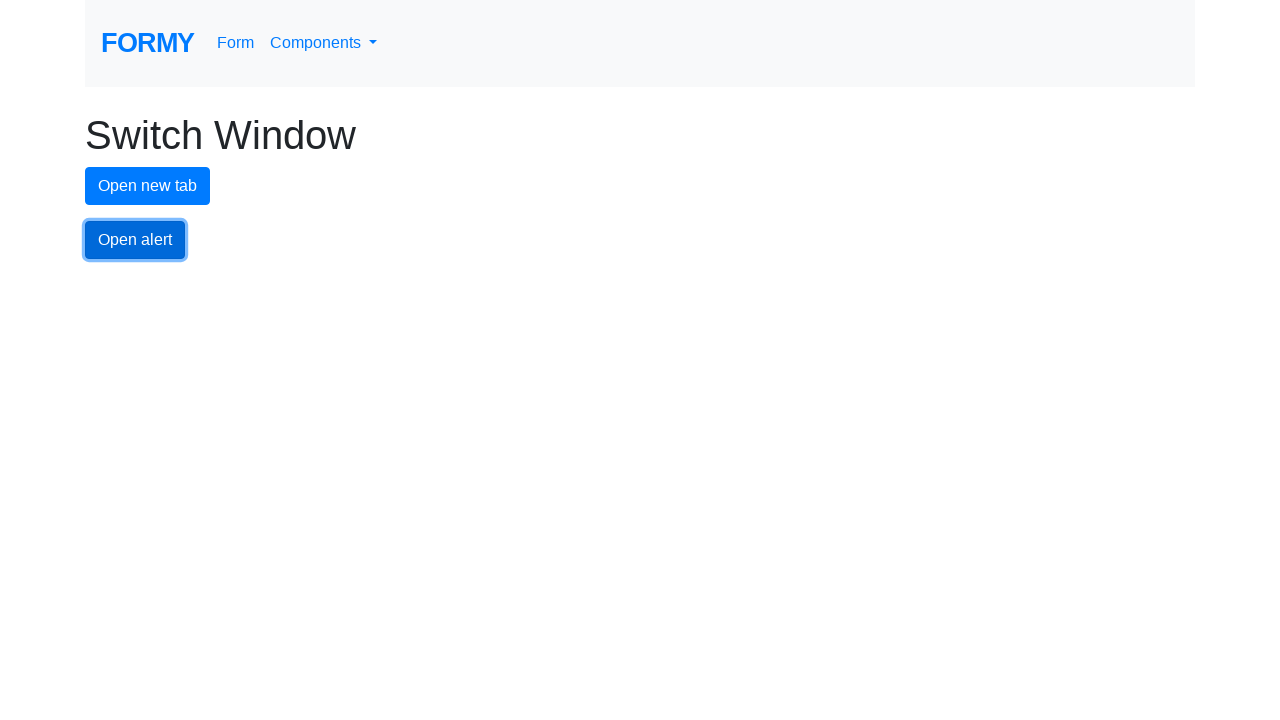

Clicked alert button again with handler registered at (135, 240) on #alert-button
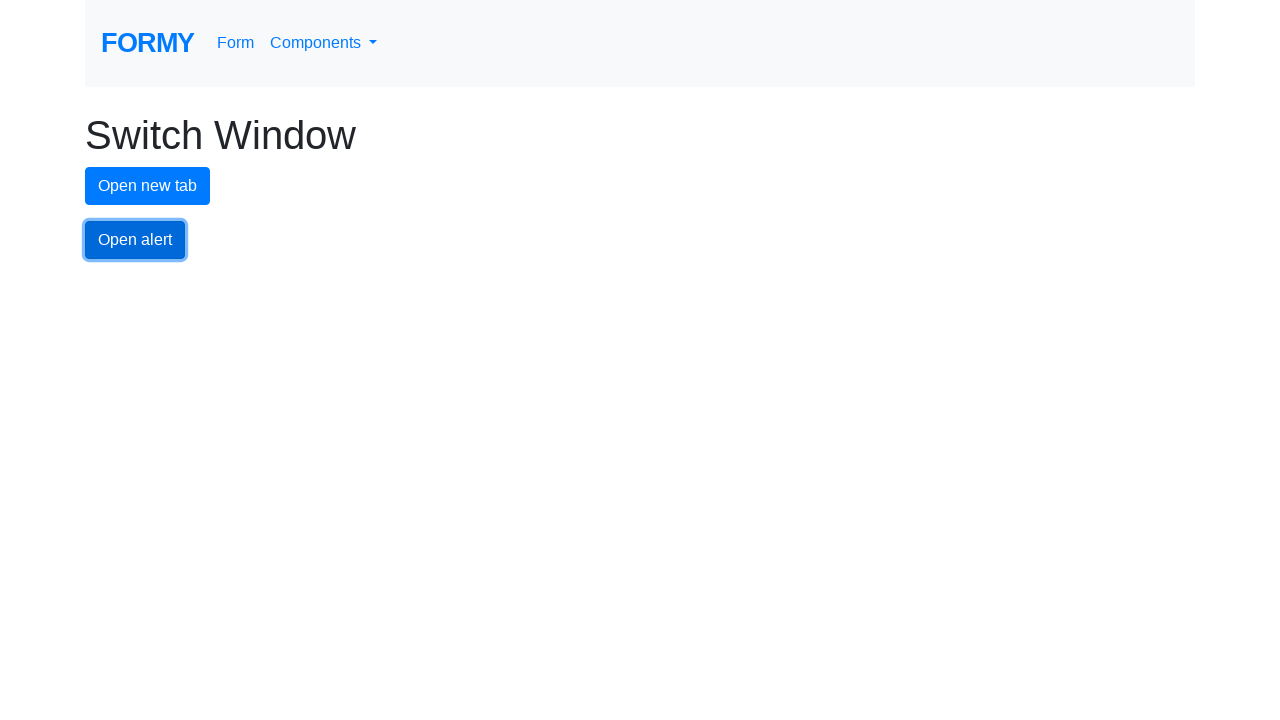

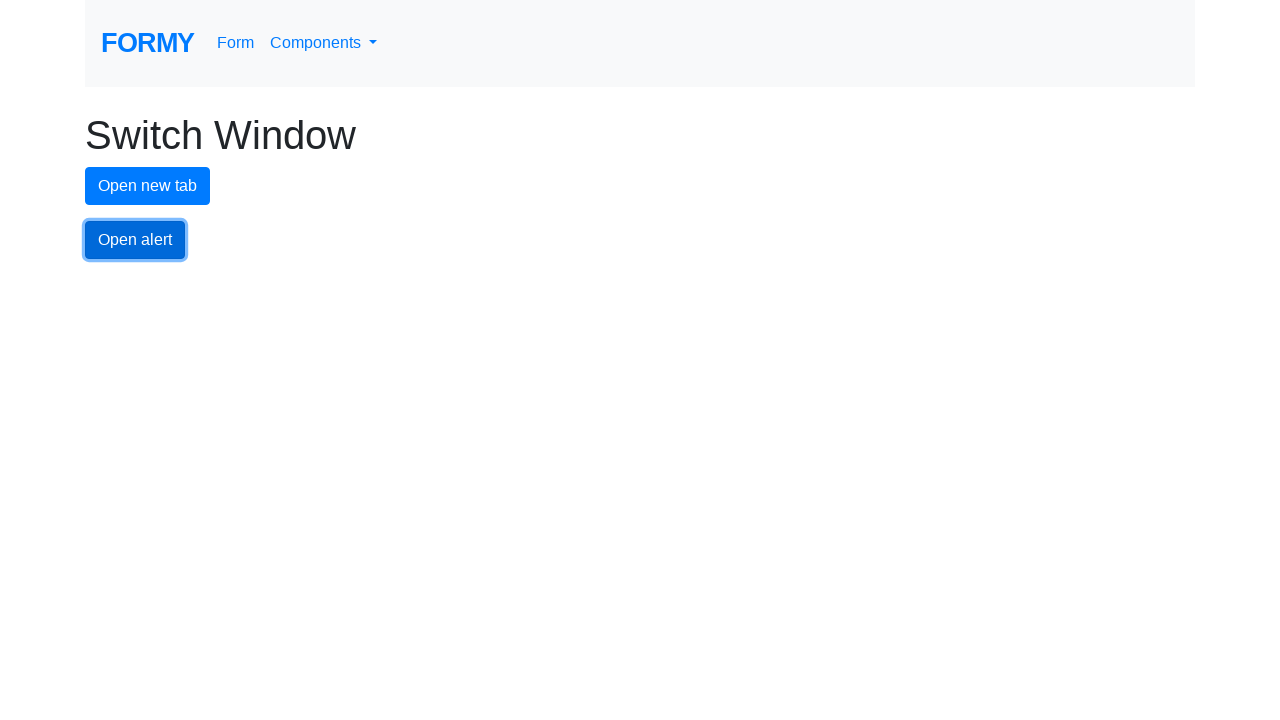